Tests window handling by clicking a link that opens a new window, switching to it, verifying content, then returning to the original window

Starting URL: https://the-internet.herokuapp.com/windows

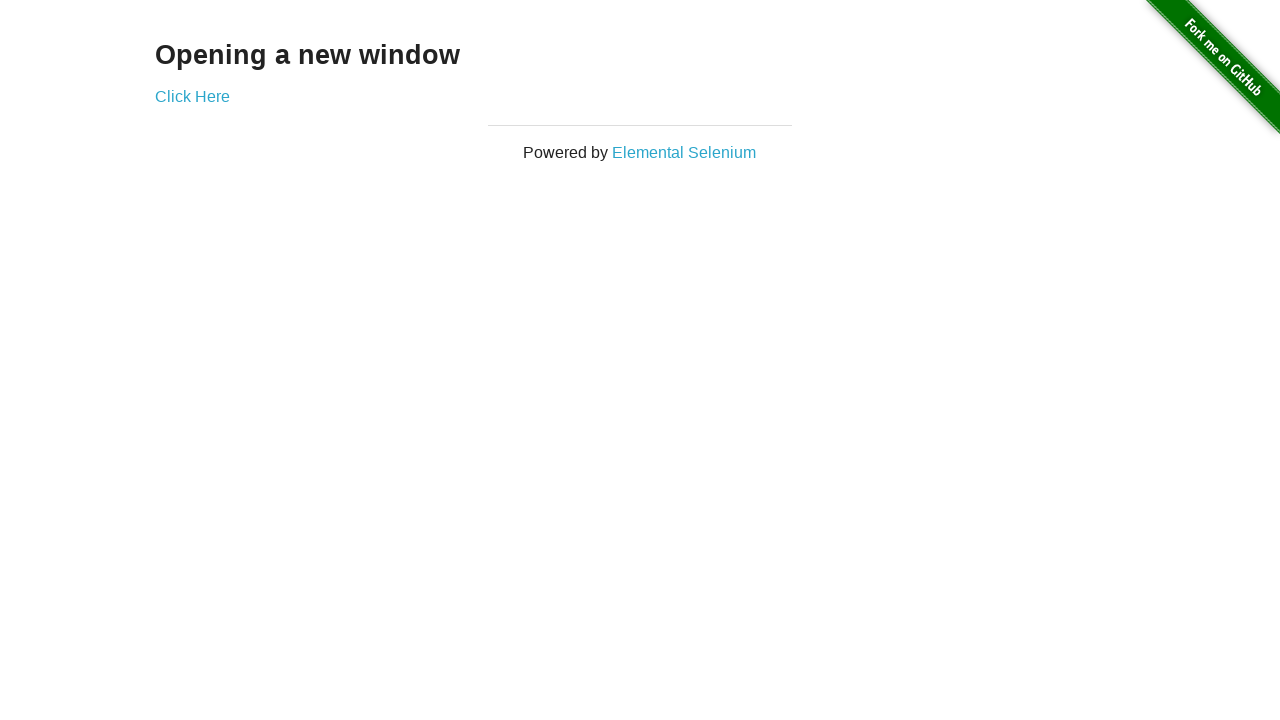

Clicked 'Click Here' link to open new window at (192, 96) on xpath=//a[contains(text(),'Click Here')]
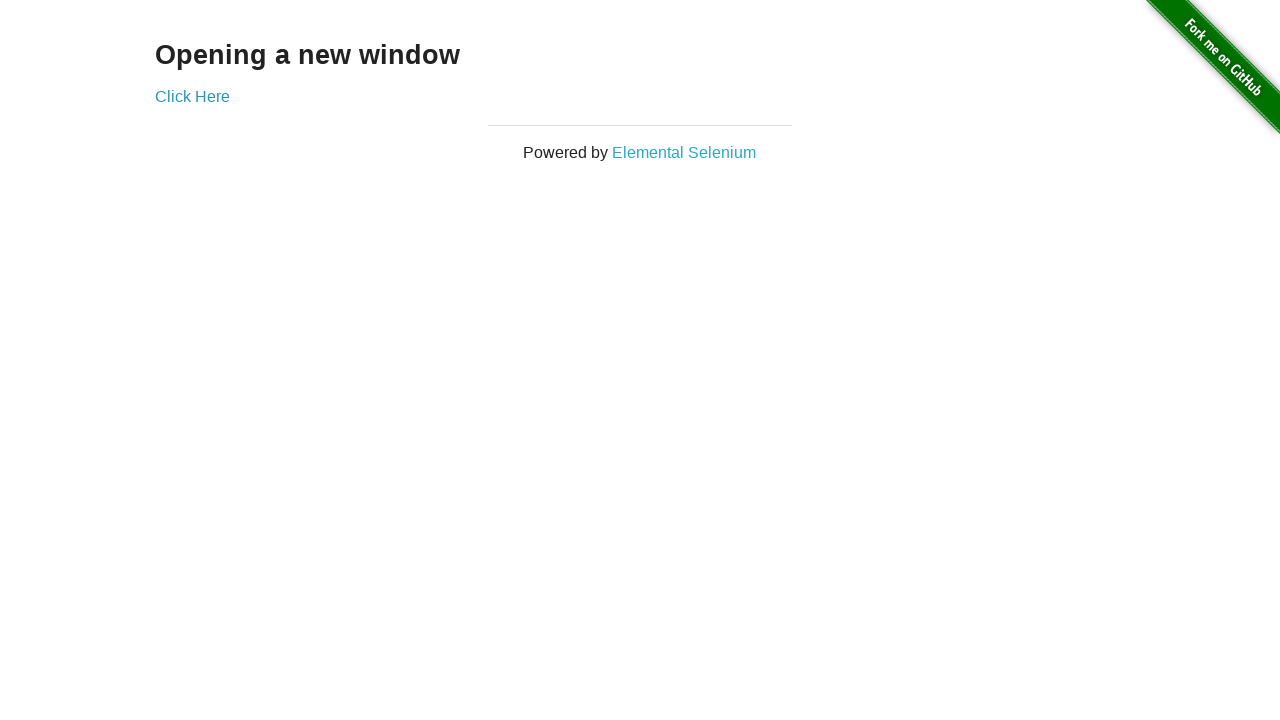

New window opened and captured
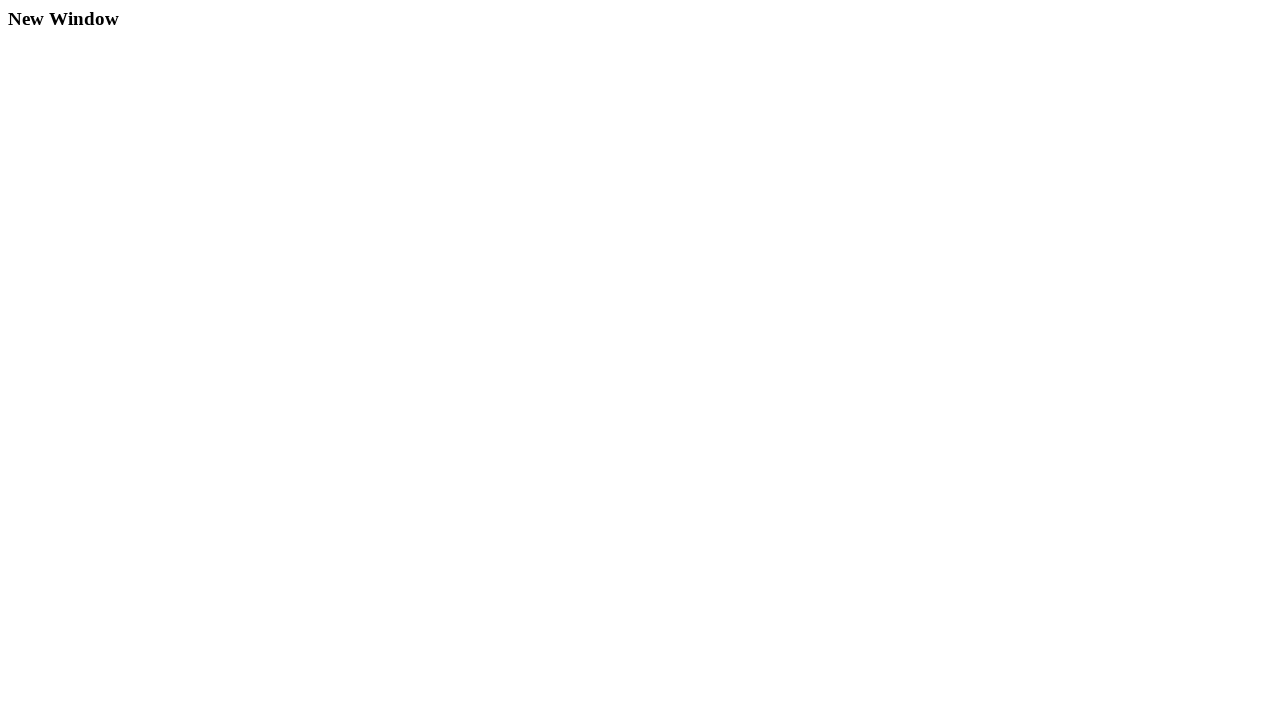

Retrieved heading text from new window: 'New Window'
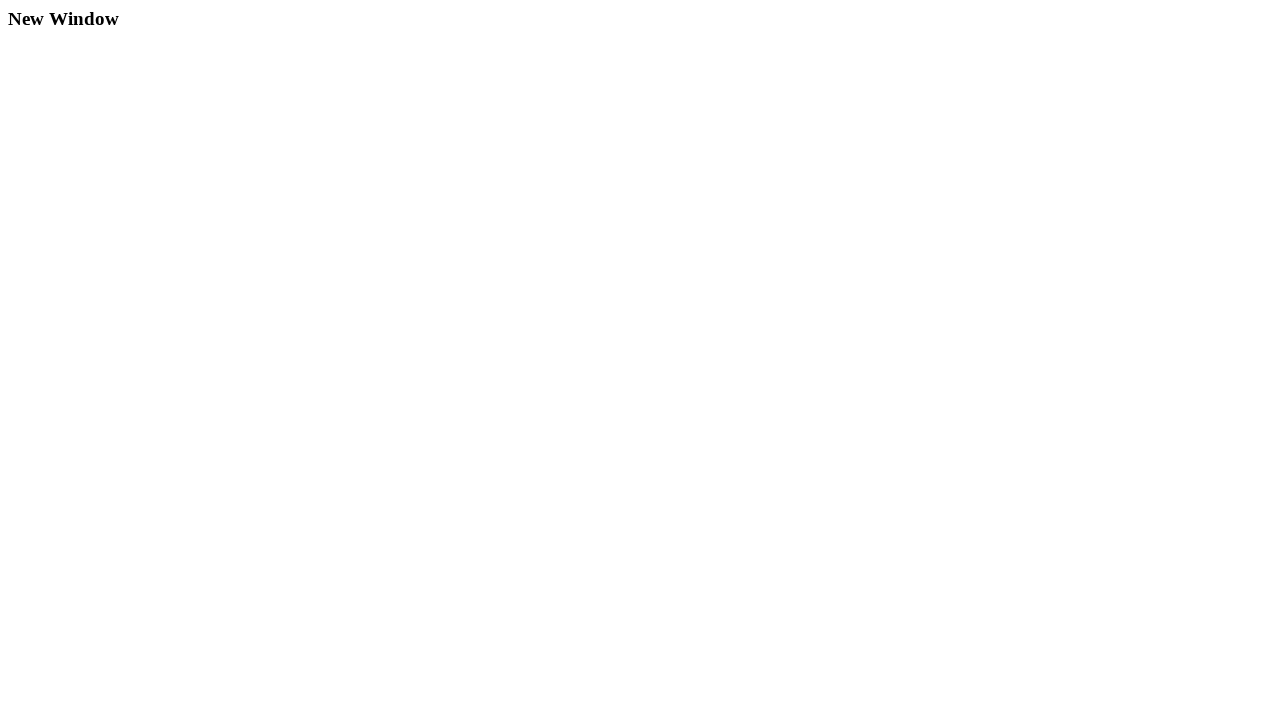

Printed heading text to console
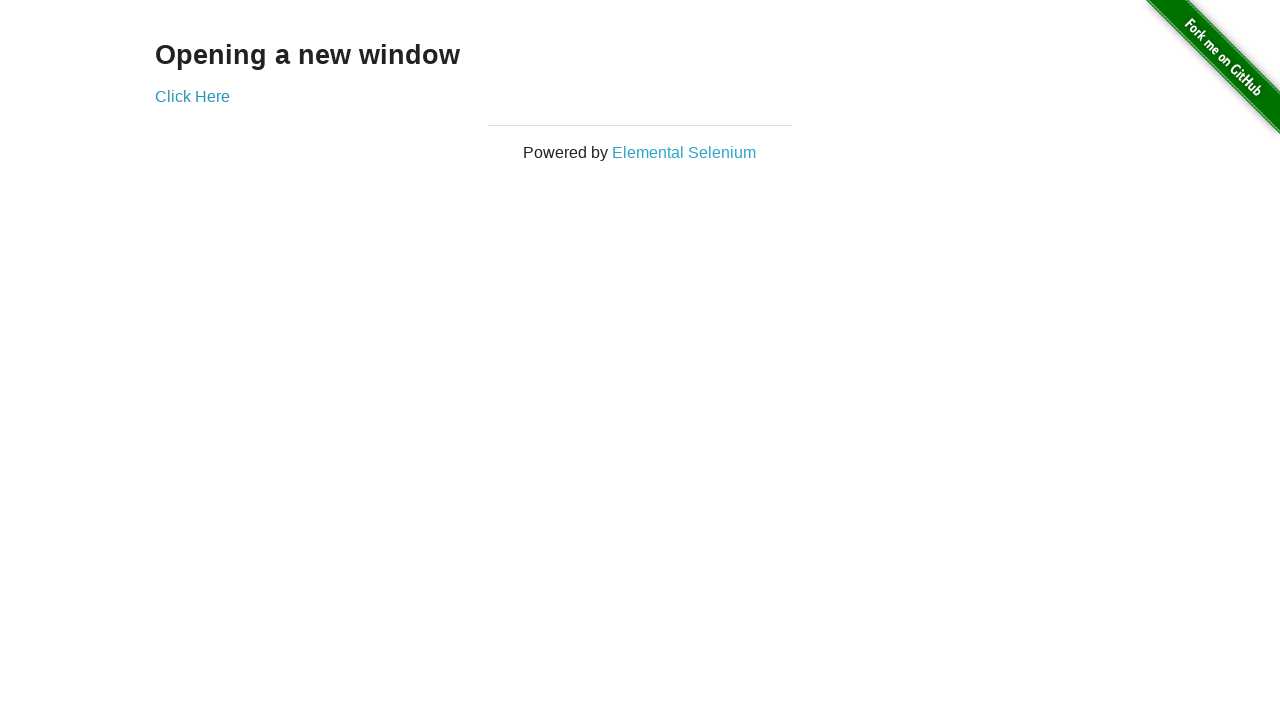

Closed new window
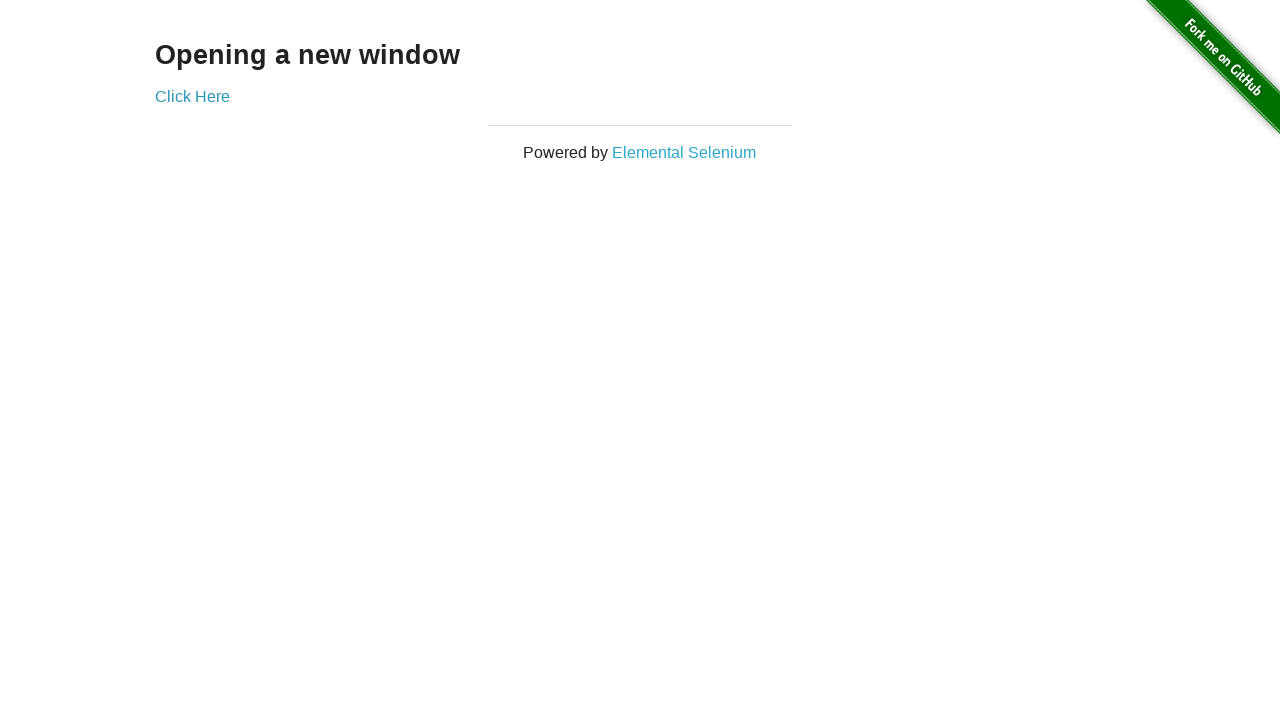

Verified original window is active with title: 'The Internet'
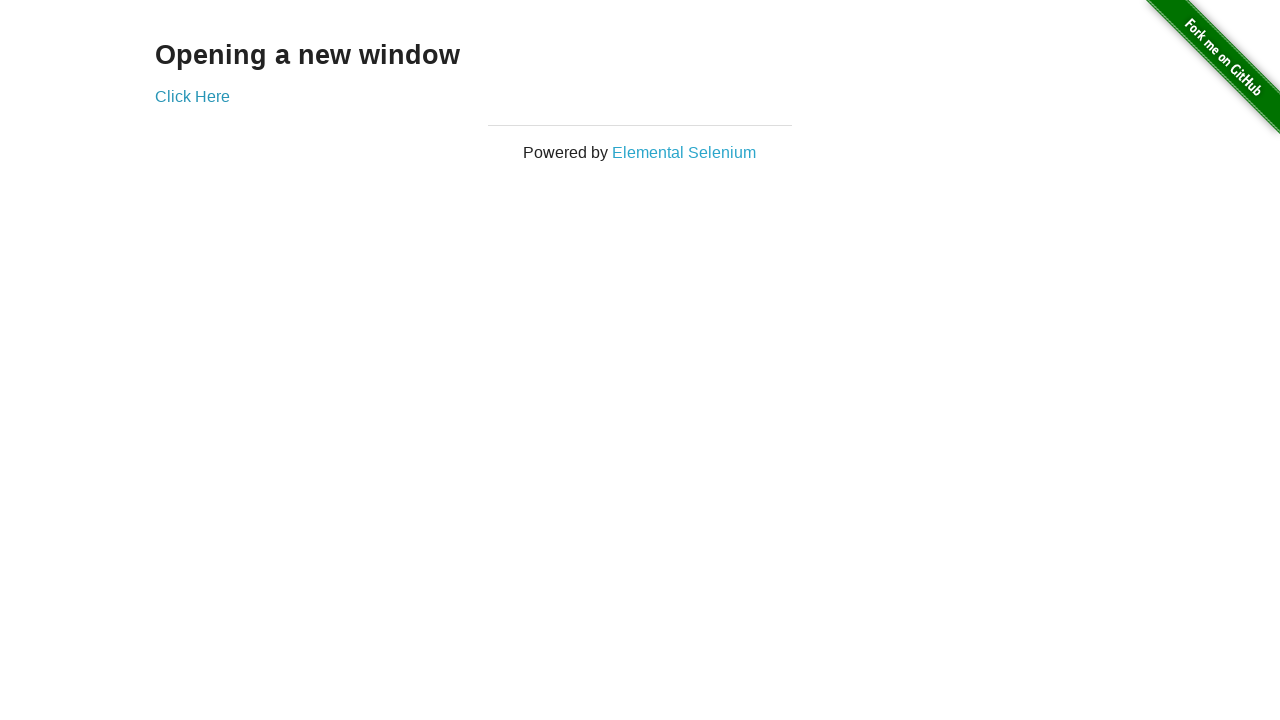

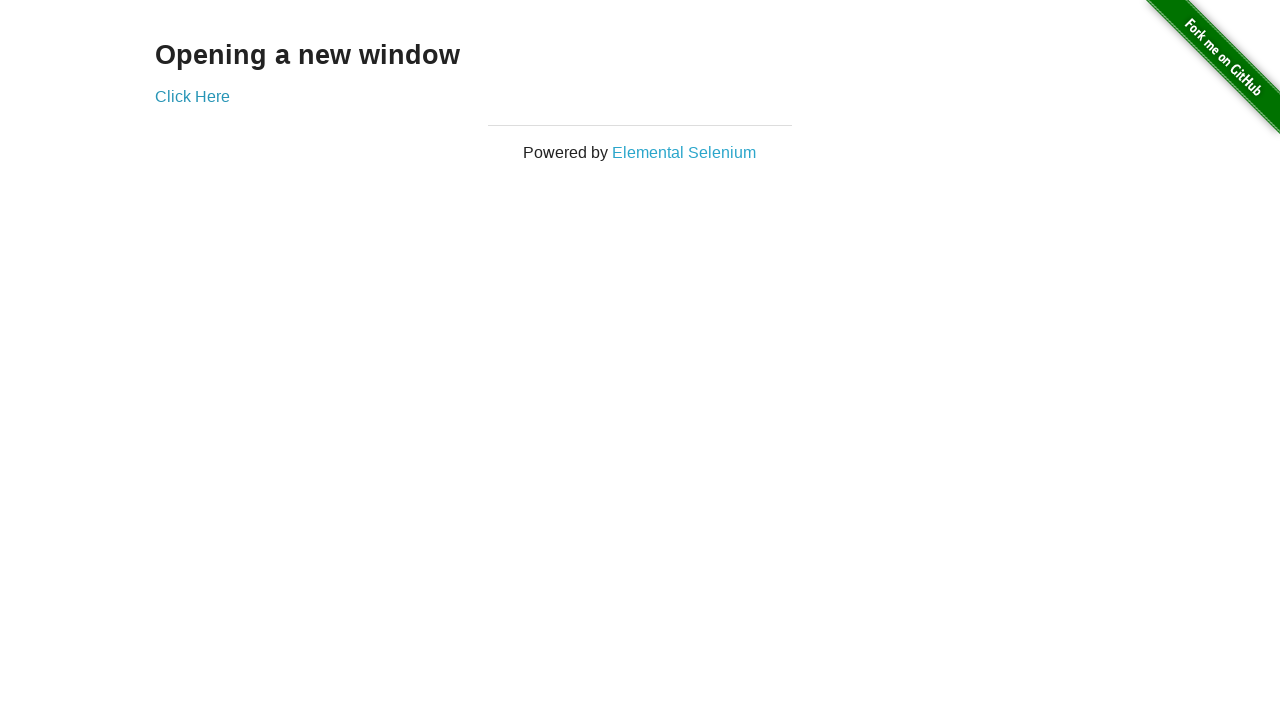